Tests scrolling to the bottom of the page using keyboard END key

Starting URL: http://www.w3schools.com/

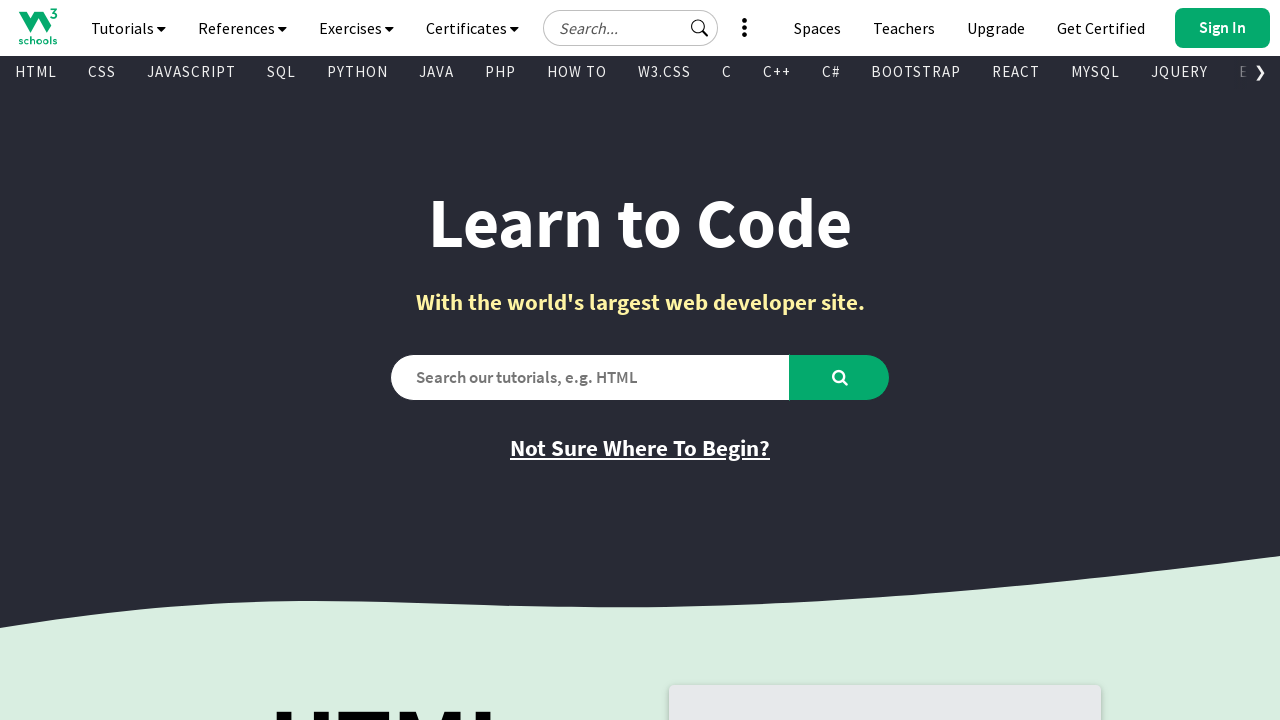

Pressed END key to scroll to bottom of page
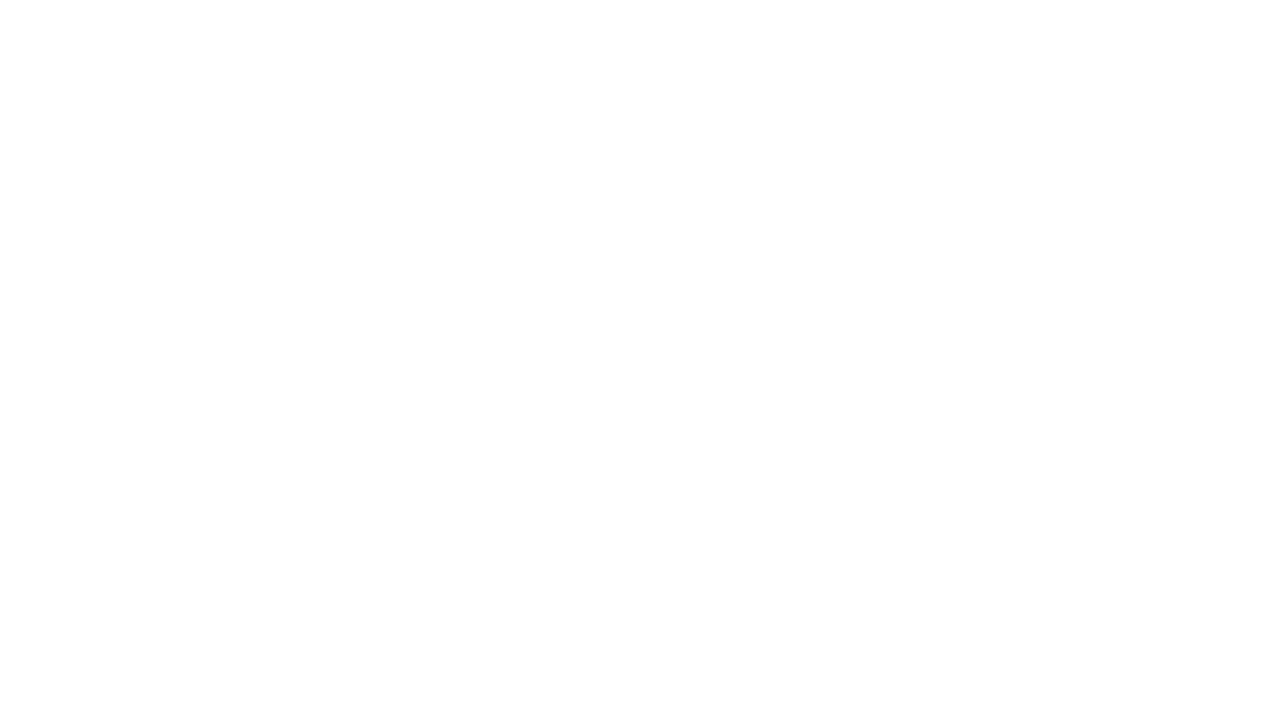

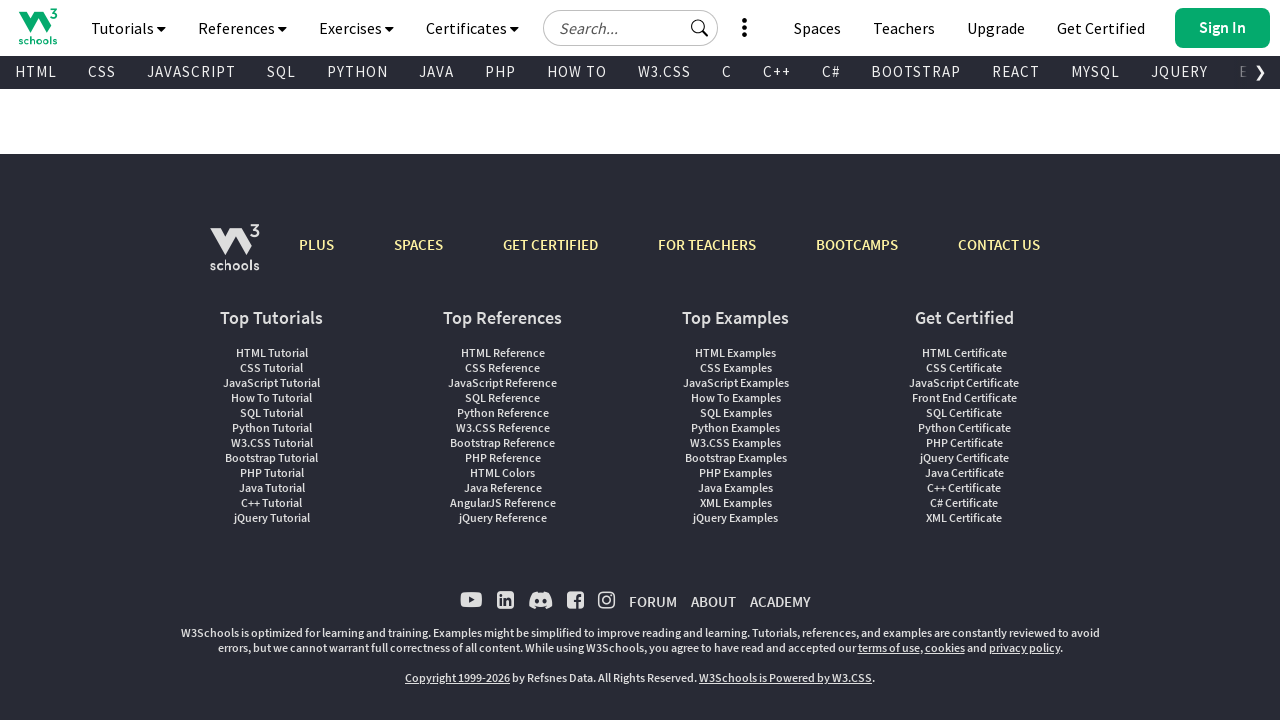